Tests browser back navigation by visiting two pages and then navigating back

Starting URL: https://www.selenium.dev/

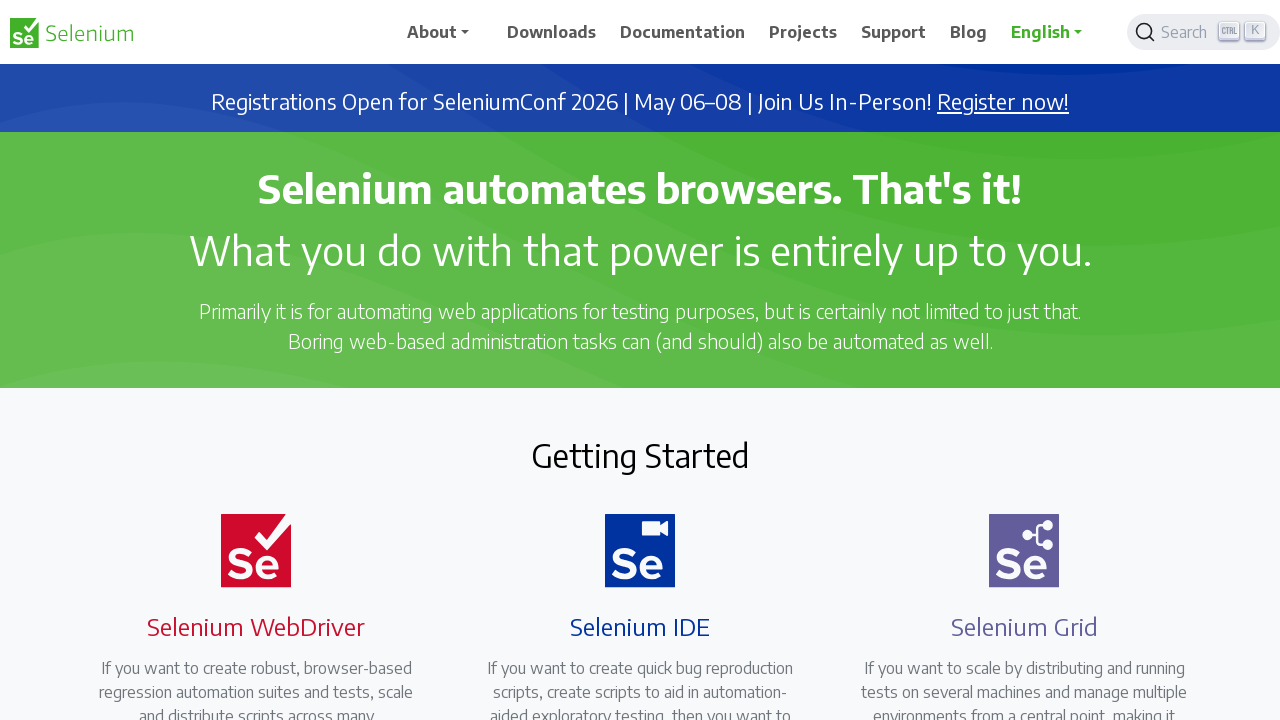

Navigated to starting page at https://www.selenium.dev/
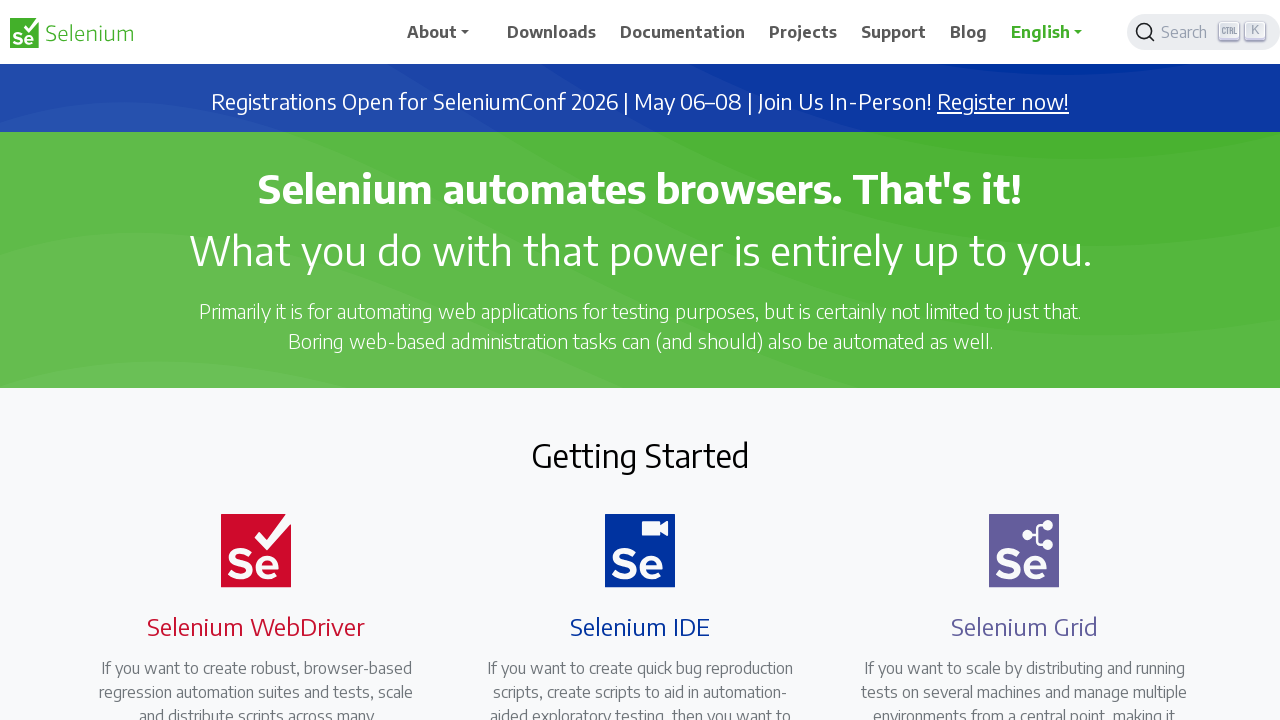

Navigated to second page at https://www.selenium.dev/selenium/web/inputs.html
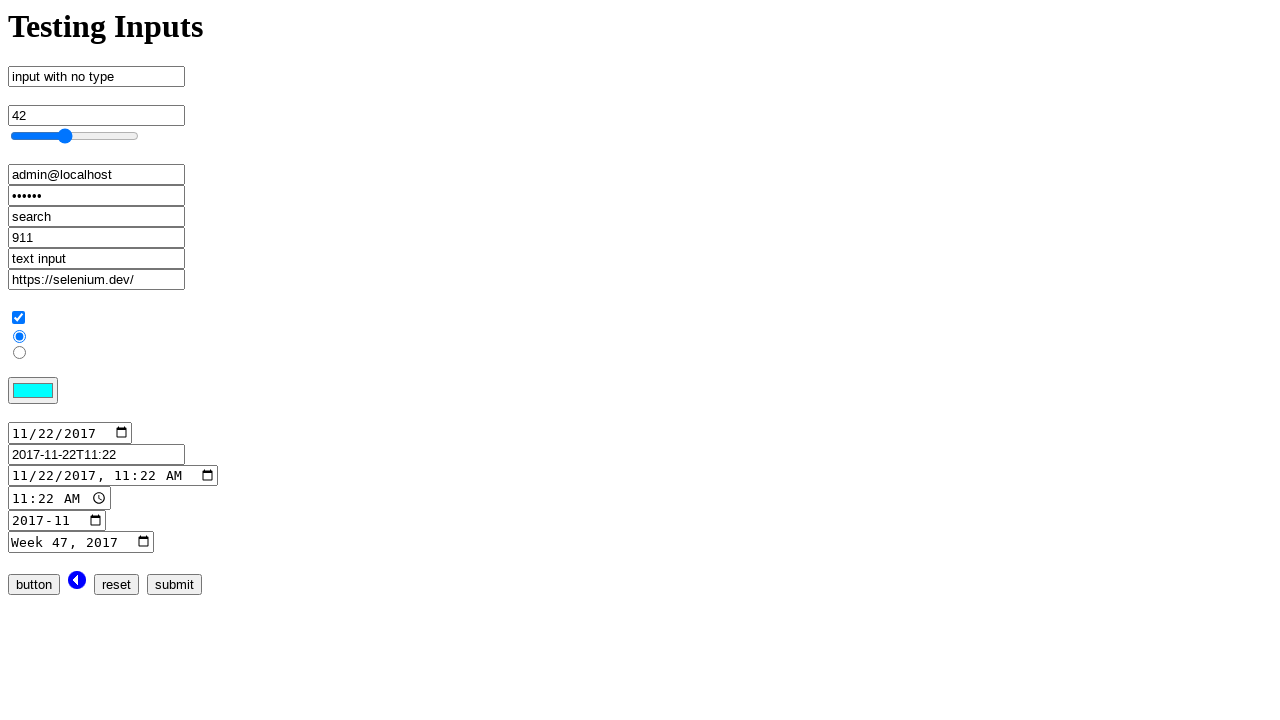

Clicked browser back button to navigate back
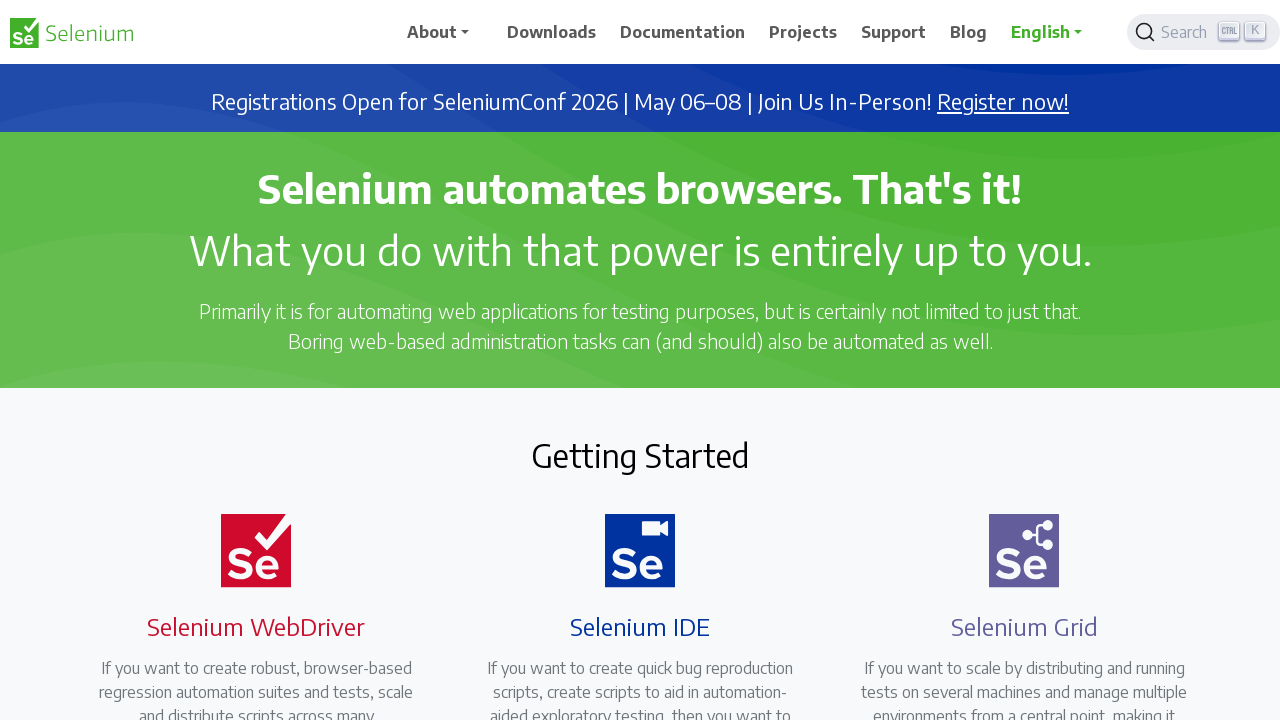

Verified current URL is https://www.selenium.dev/
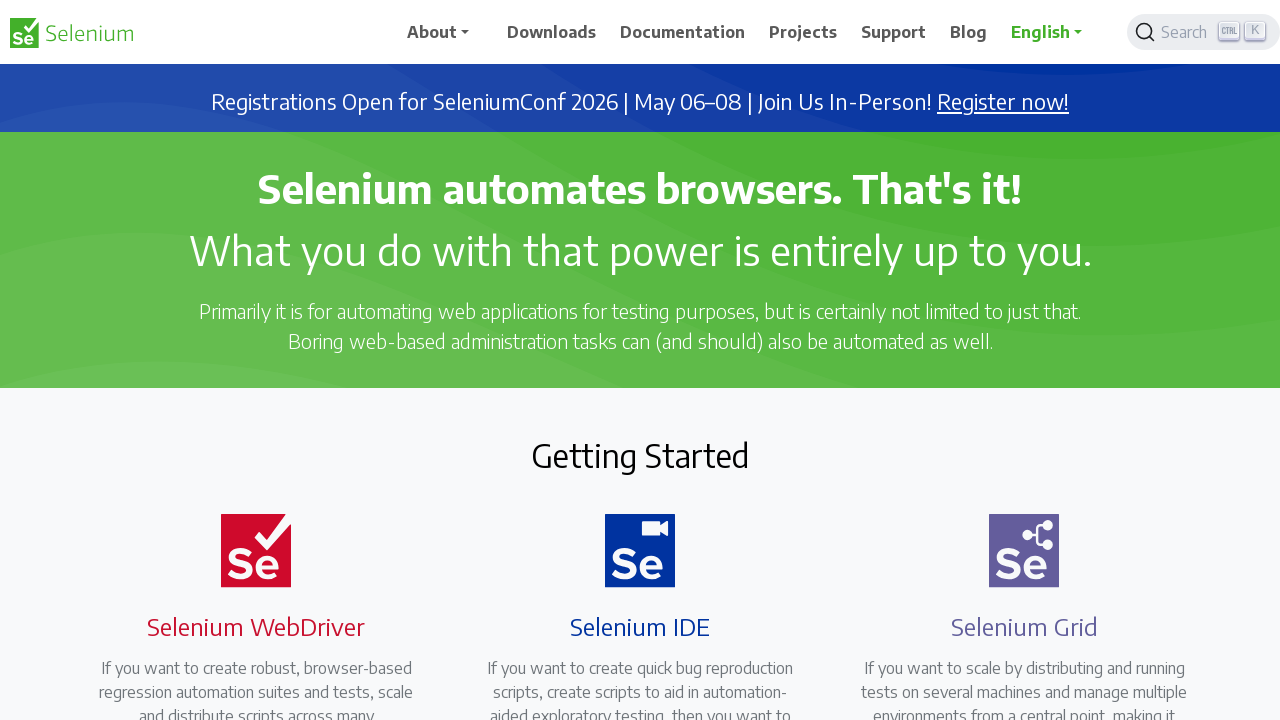

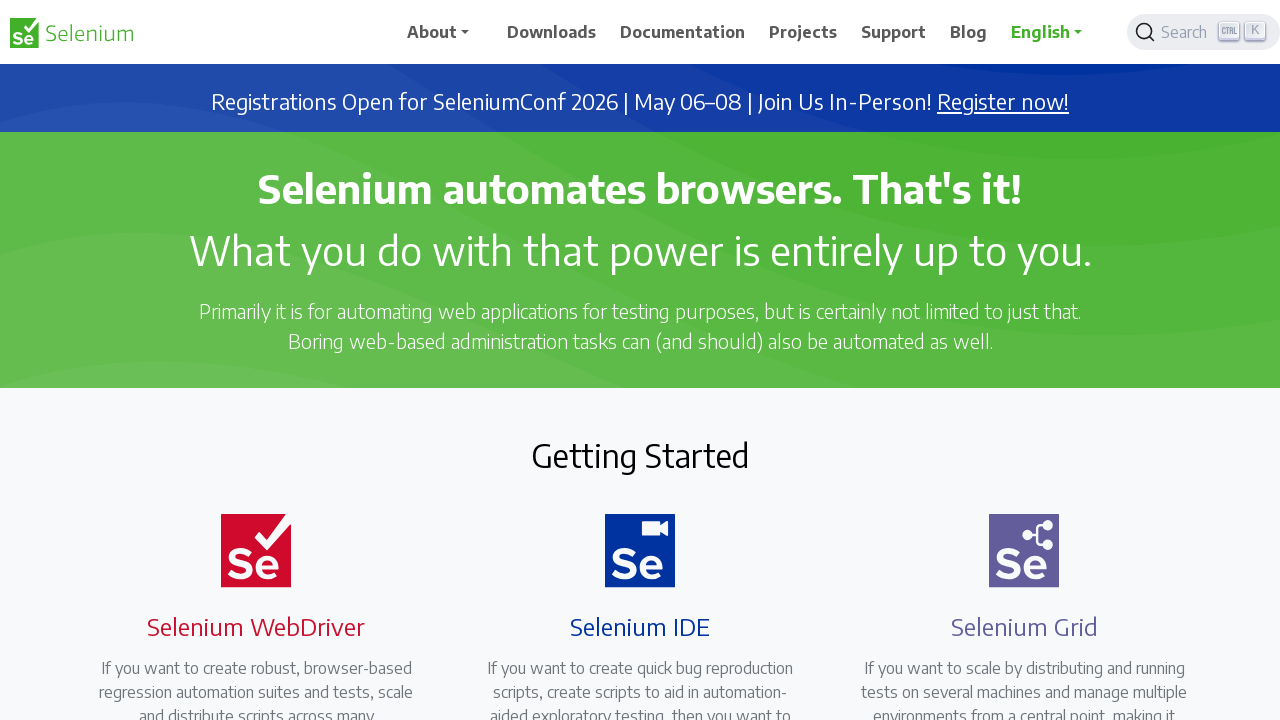